Opens multiple child windows by clicking window and message buttons, then closes all child windows

Starting URL: https://demoqa.com/browser-windows

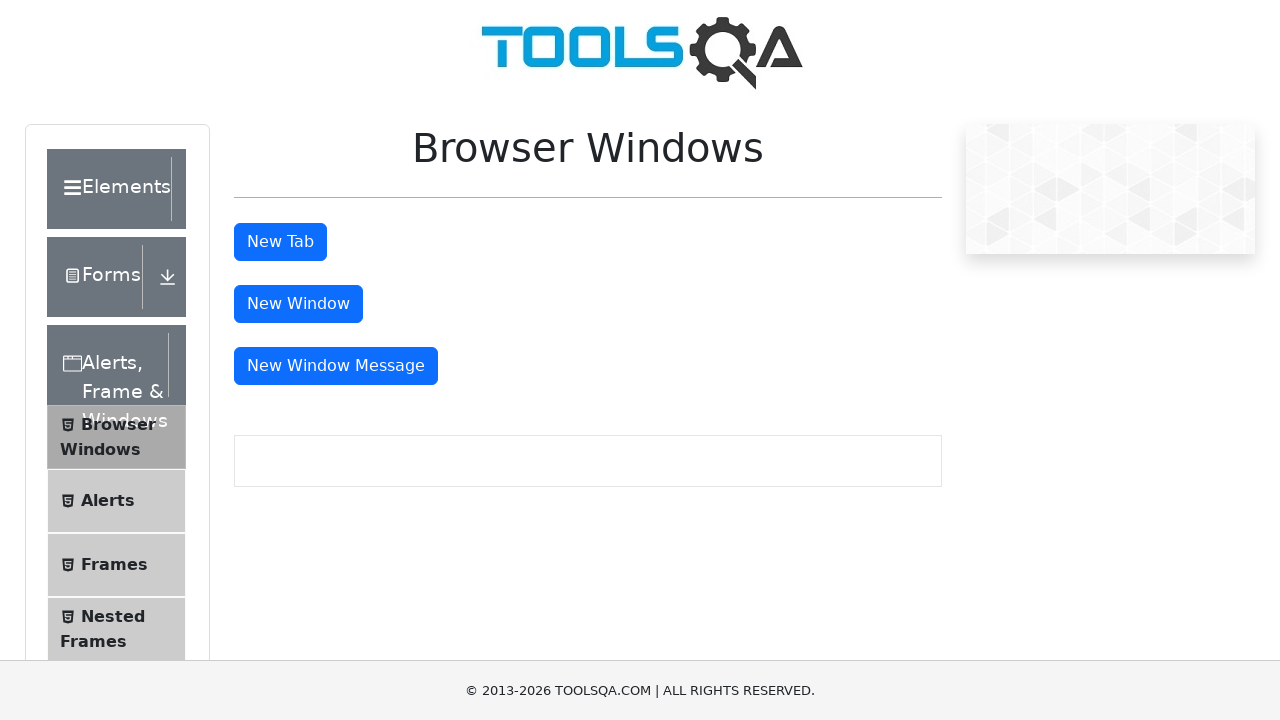

Clicked window button to open first child window at (298, 304) on #windowButton
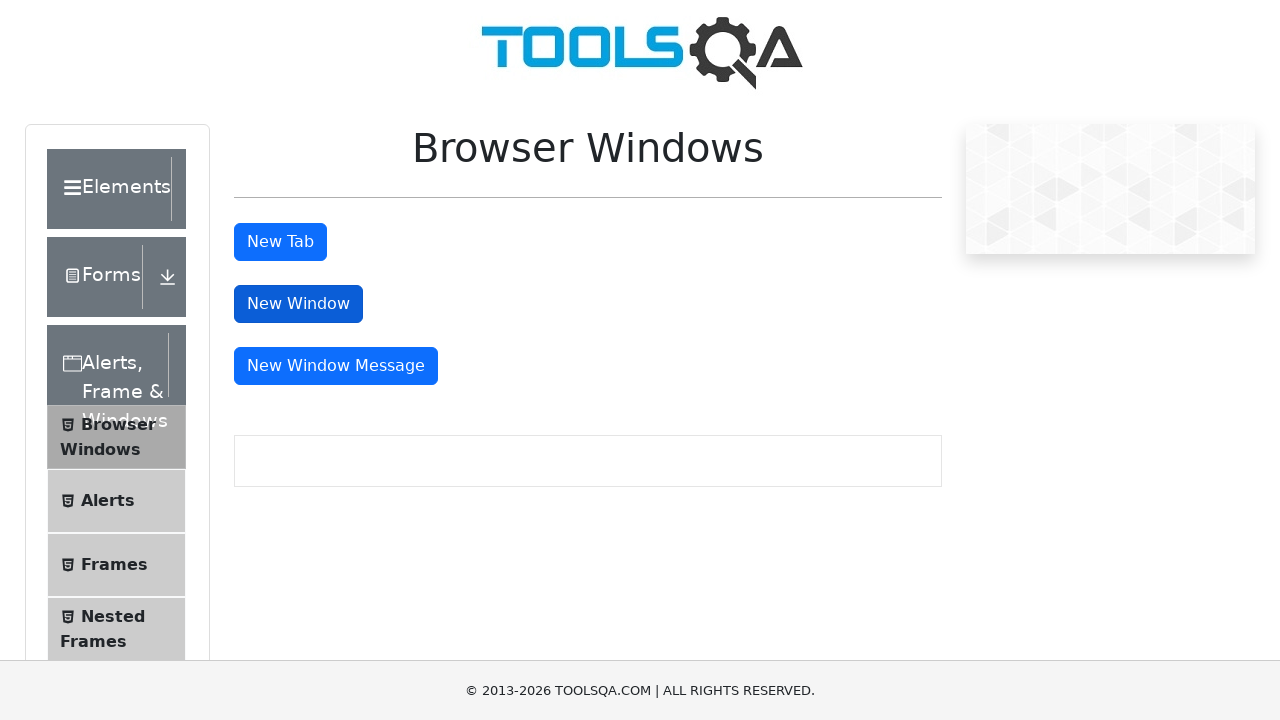

First child window opened and captured
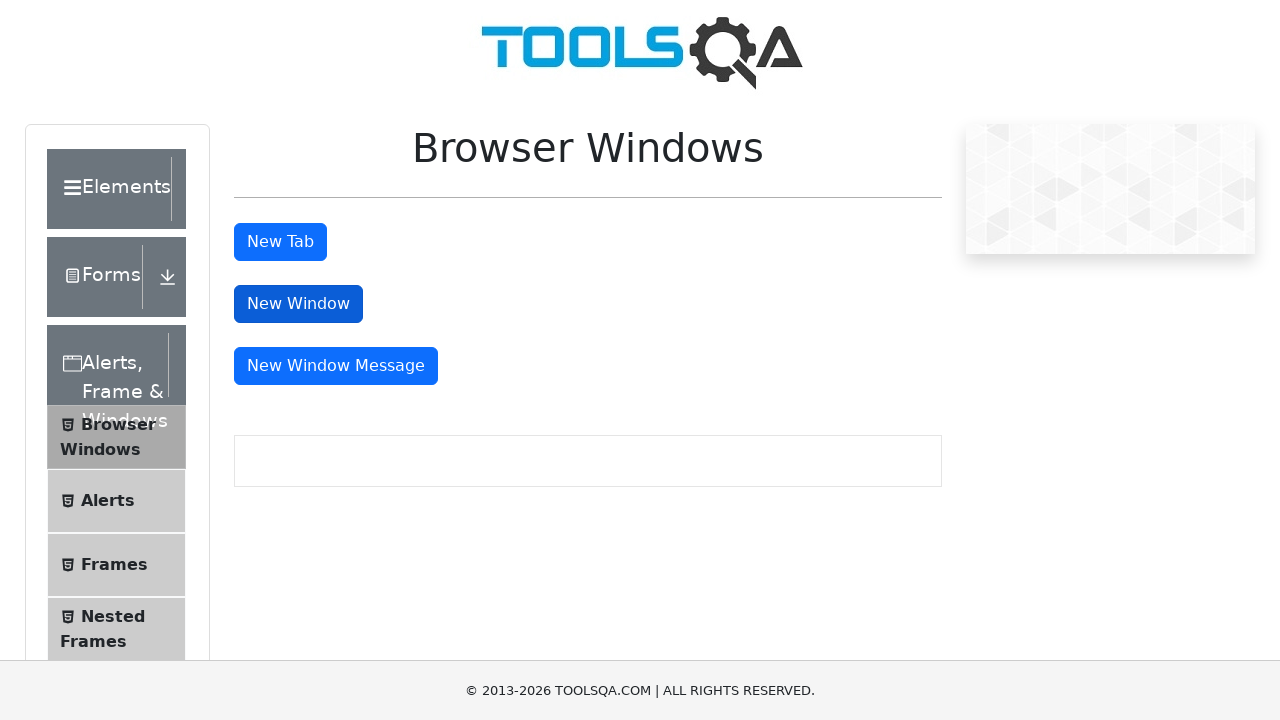

Clicked message window button to open second child window at (336, 366) on #messageWindowButton
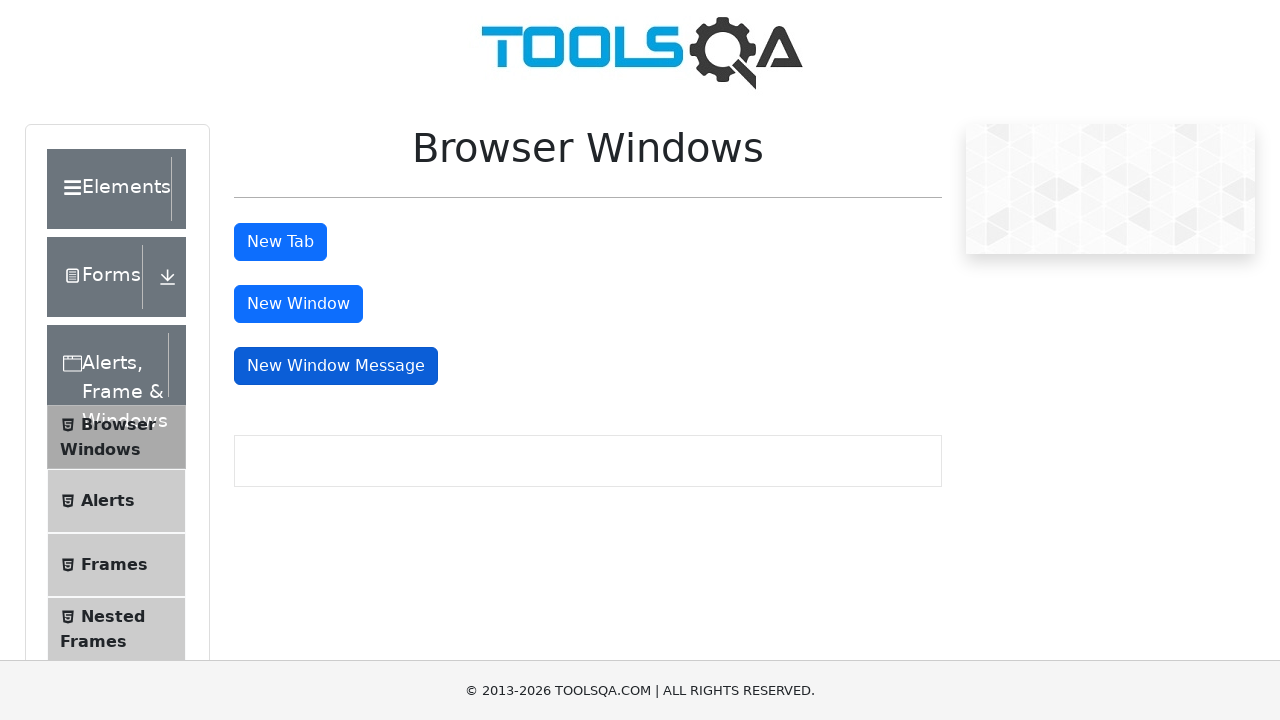

Second child window opened and captured
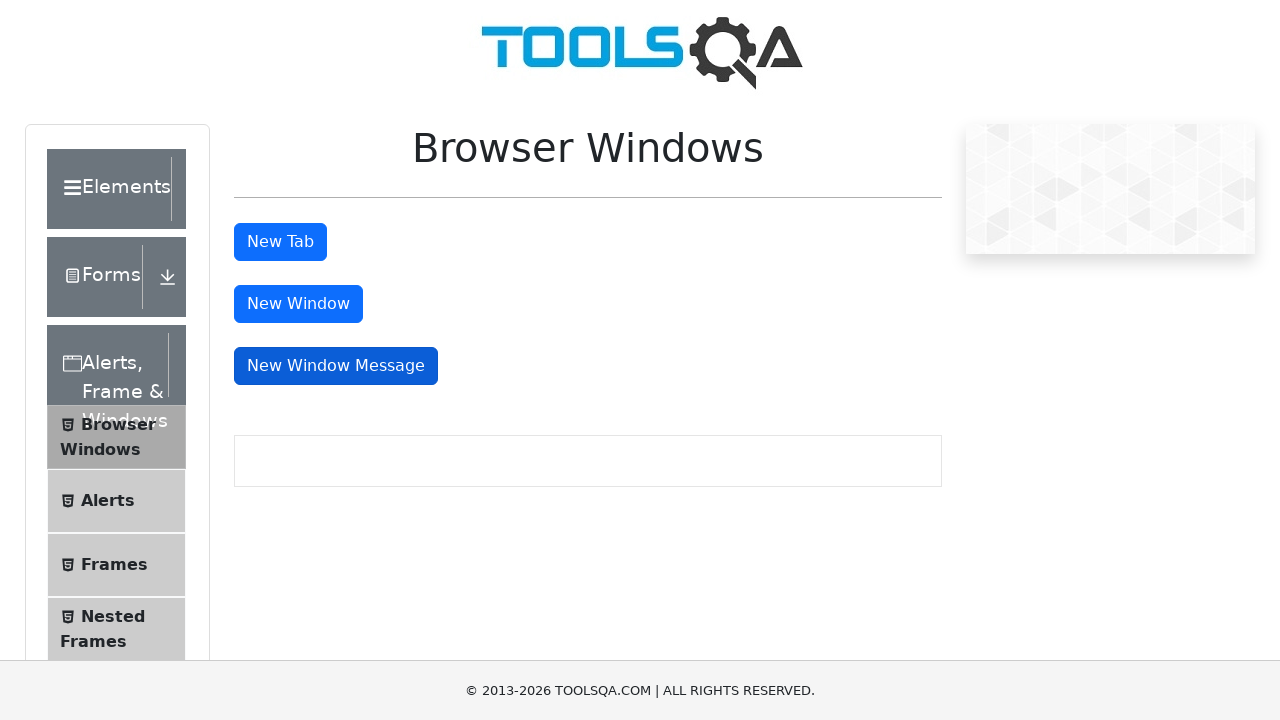

Closed first child window
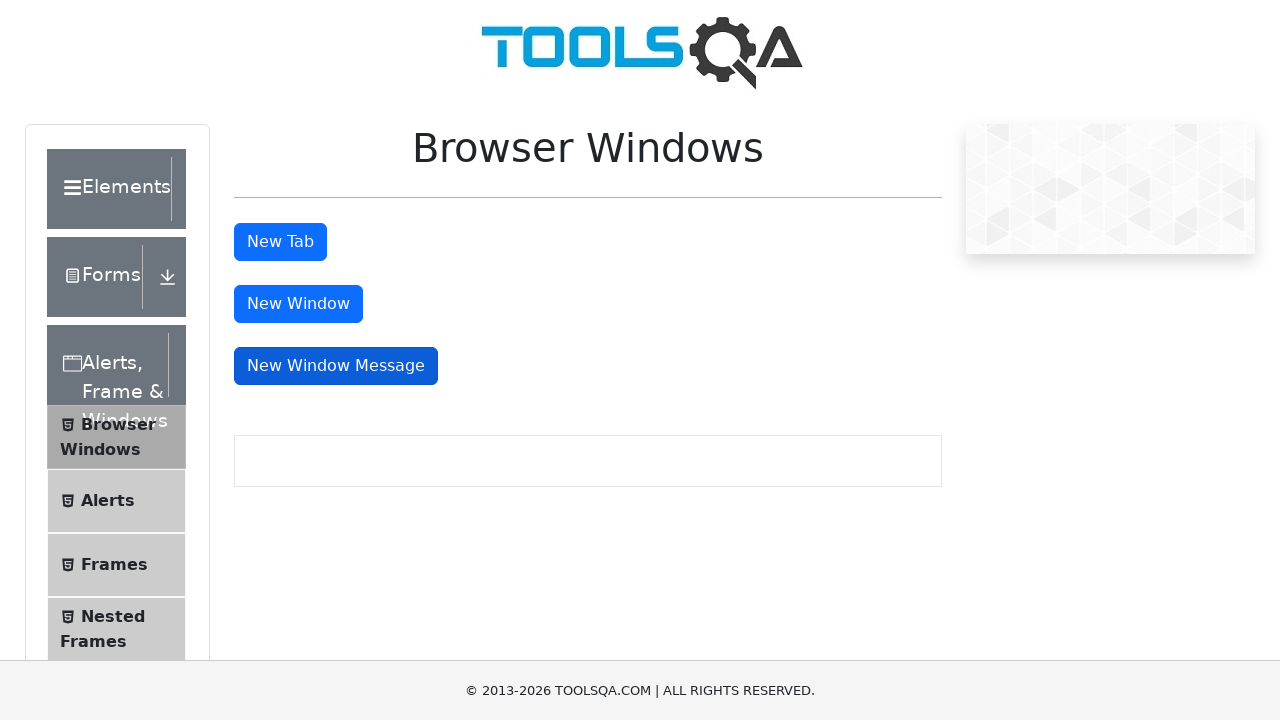

Closed second child window
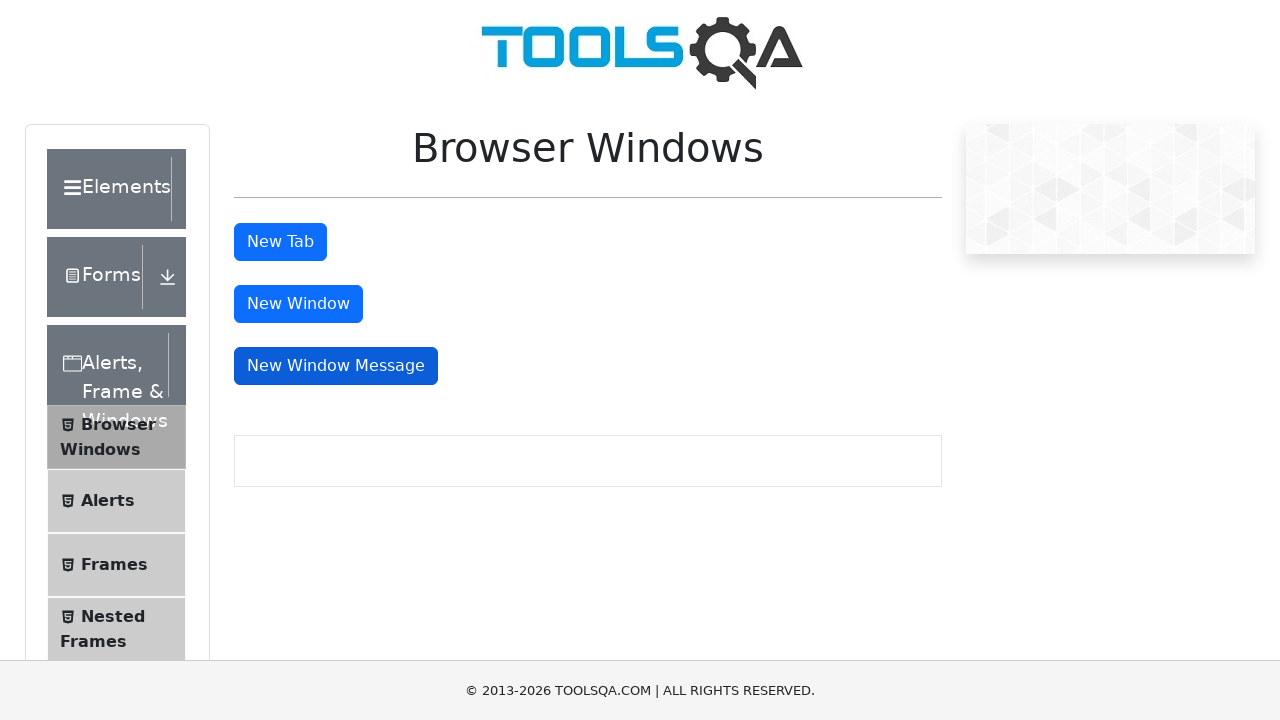

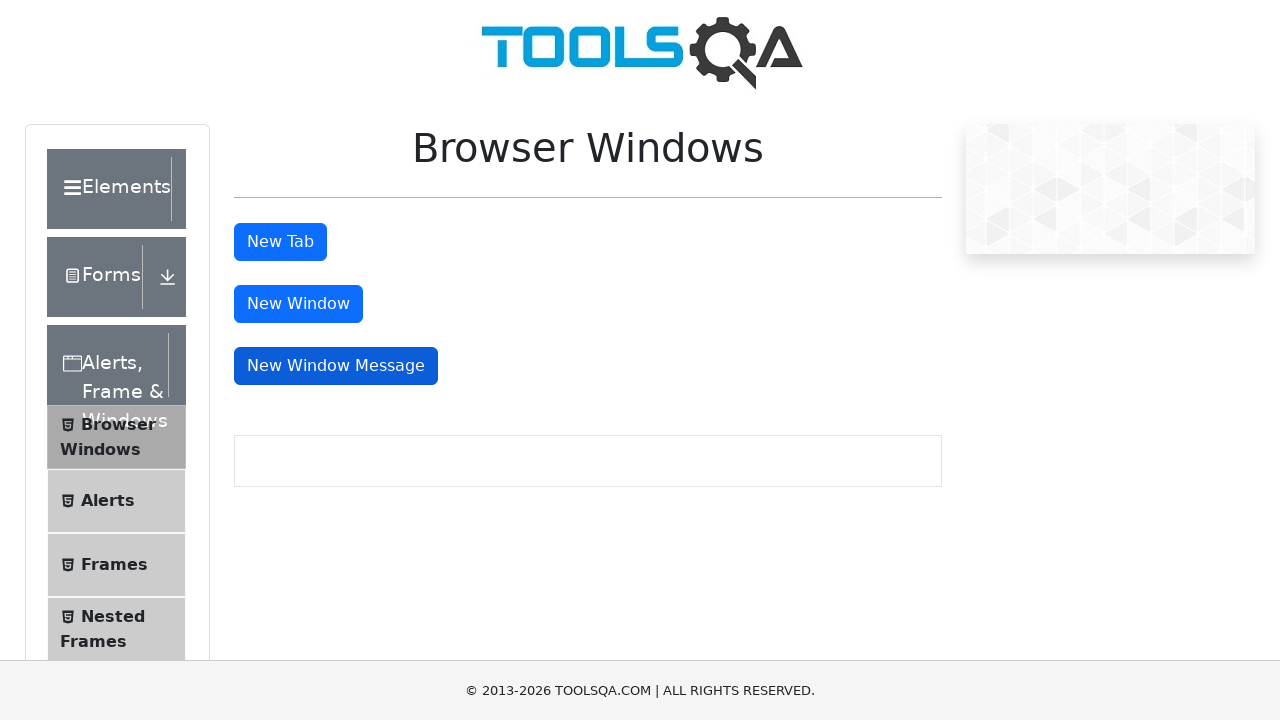